Tests password validation by entering a 9-character password in the Mailchimp signup form

Starting URL: https://login.mailchimp.com/signup/

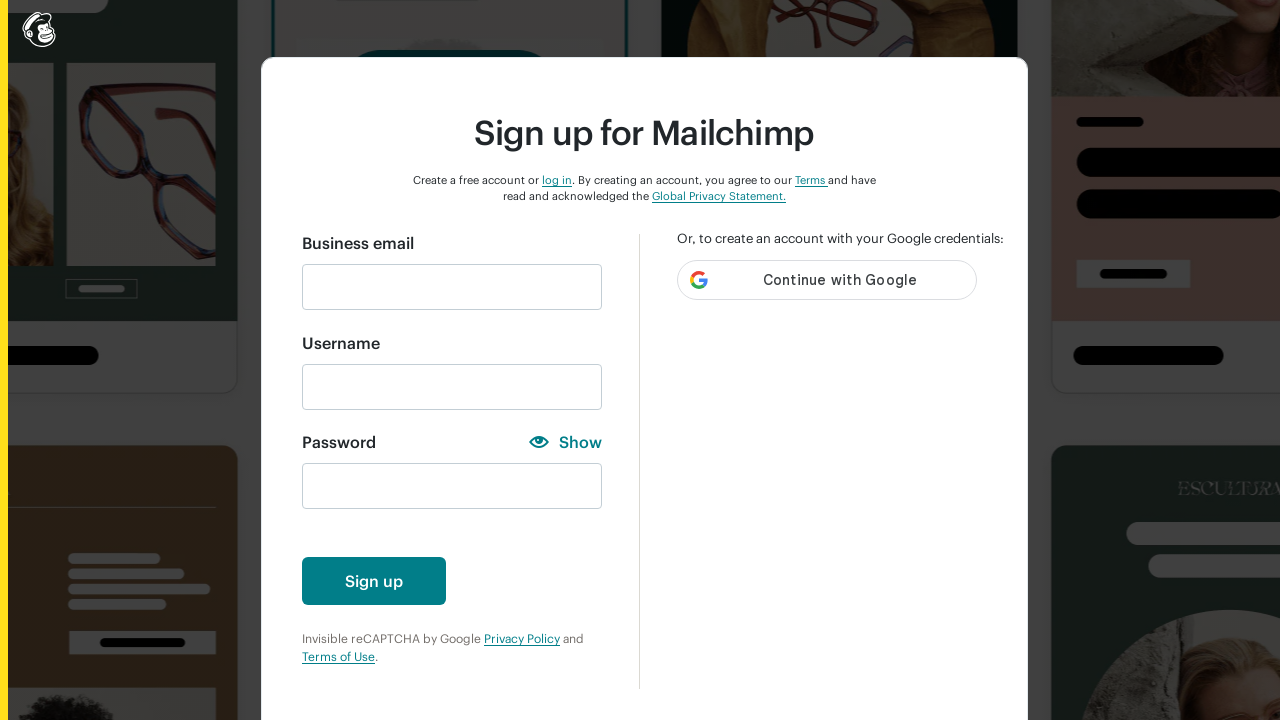

Filled email field with 'thu@mailinator.com' on input#email
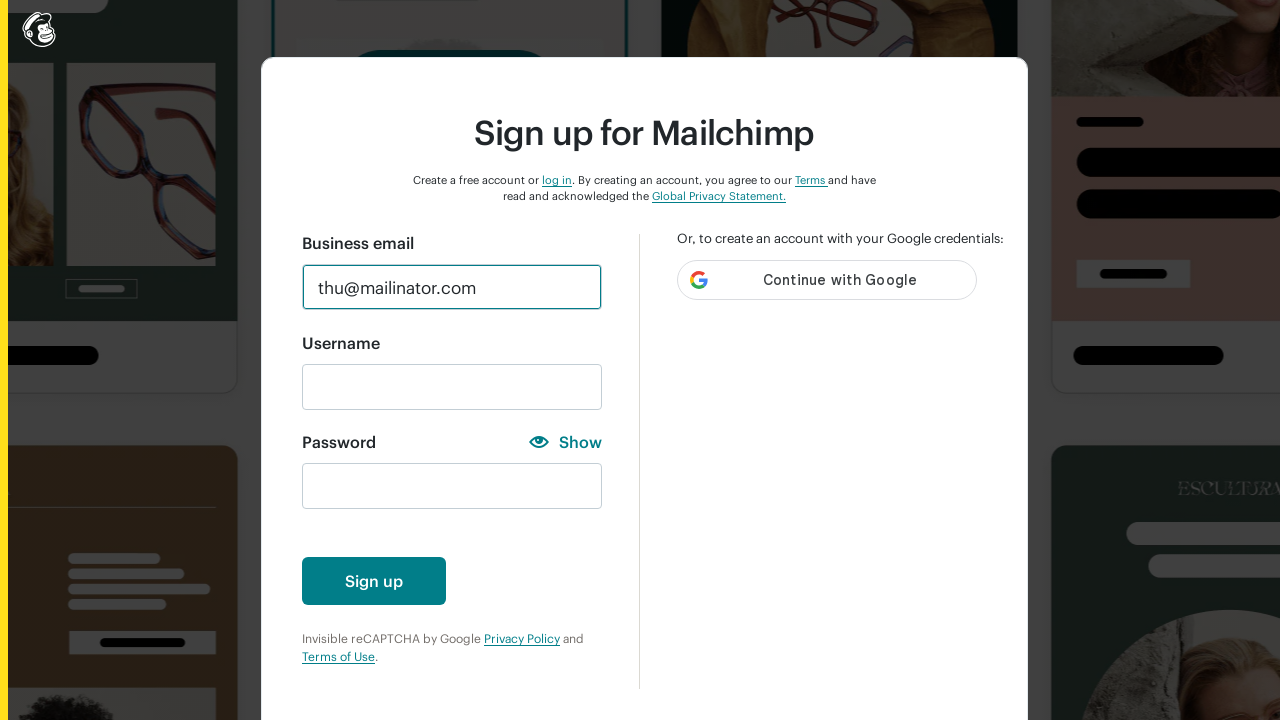

Filled username field with 'thu' on input#new_username
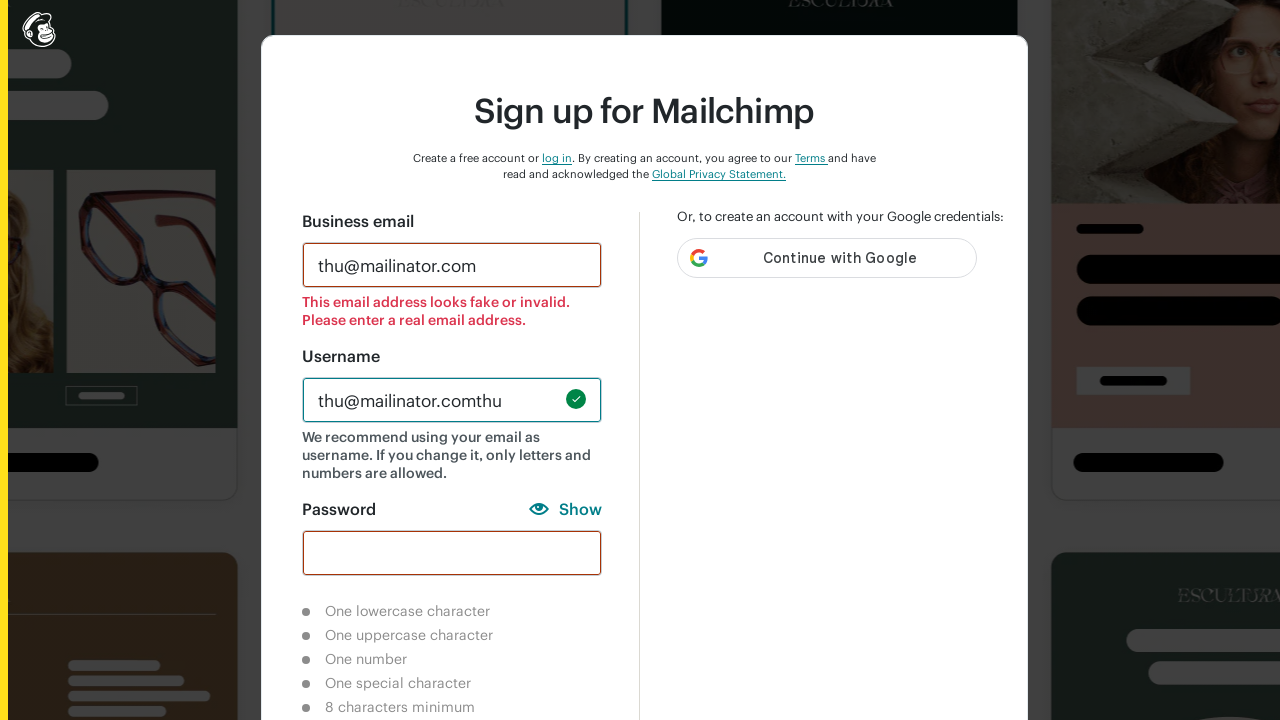

Filled password field with 9-character password 'trungthu97' on input#new_password
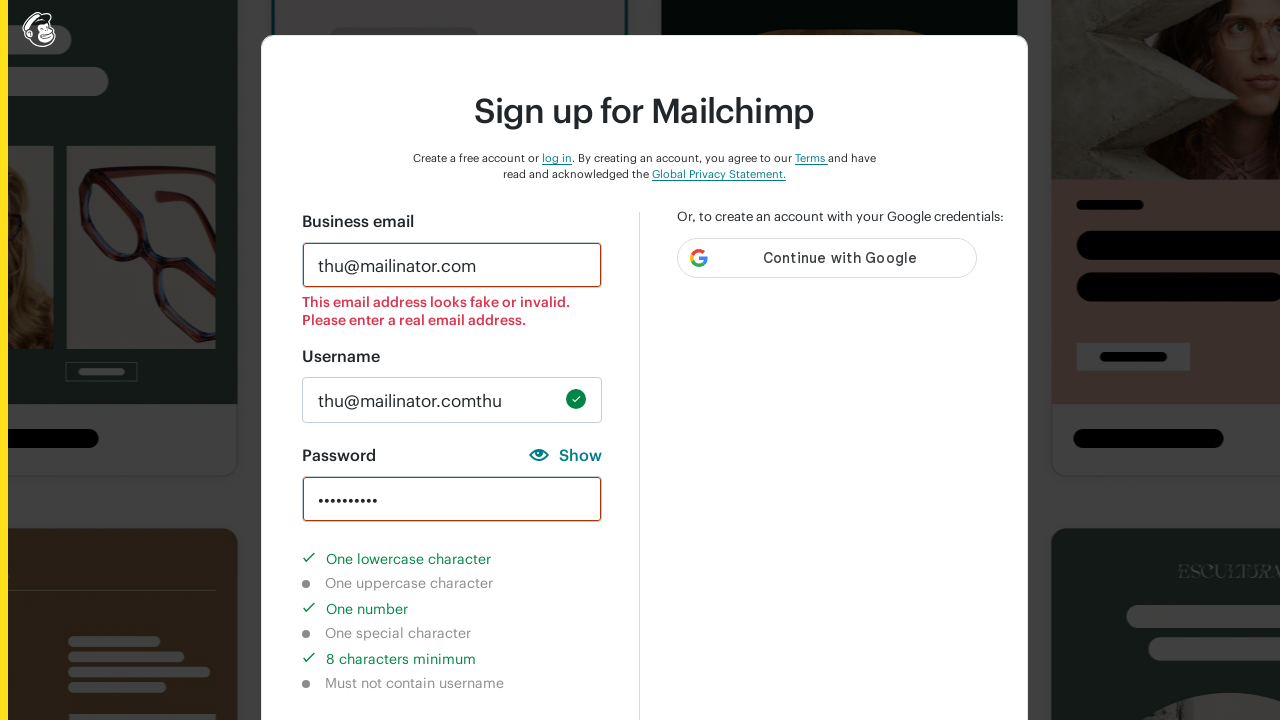

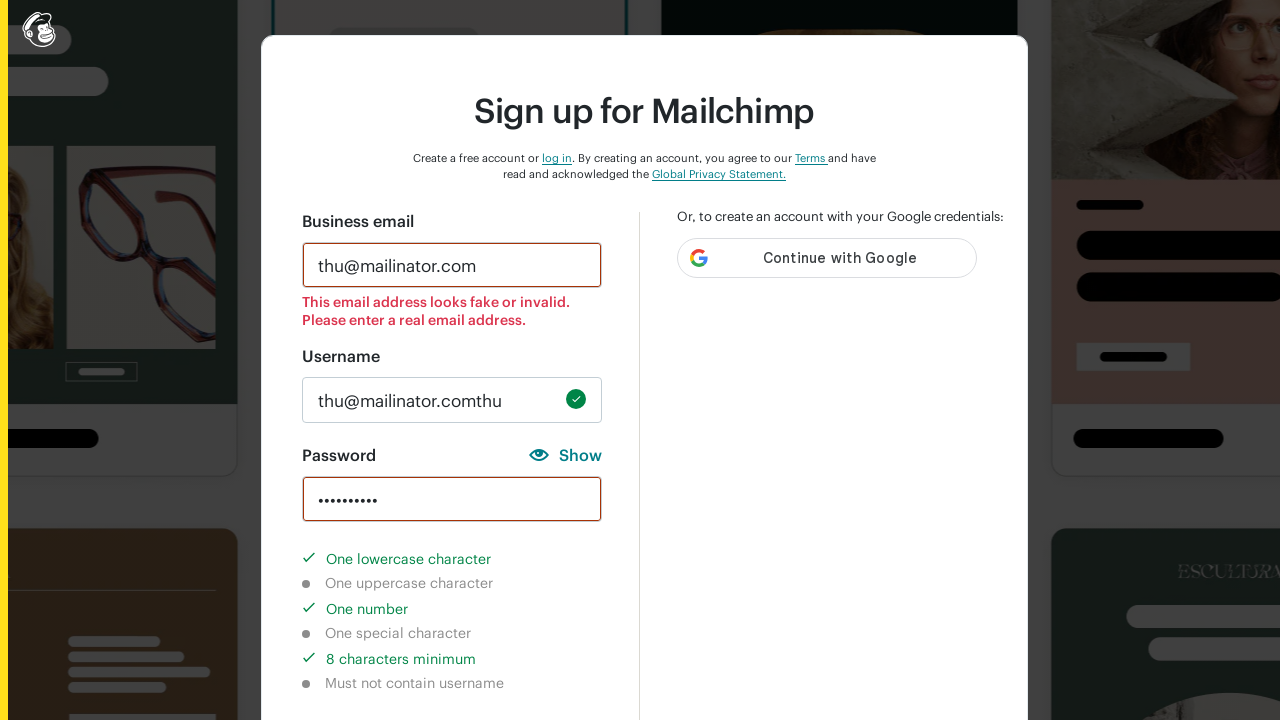